Tests radio button functionality by iterating through radio buttons on a form, checking their selection status and retrieving their values

Starting URL: https://echoecho.com/htmlforms10.htm

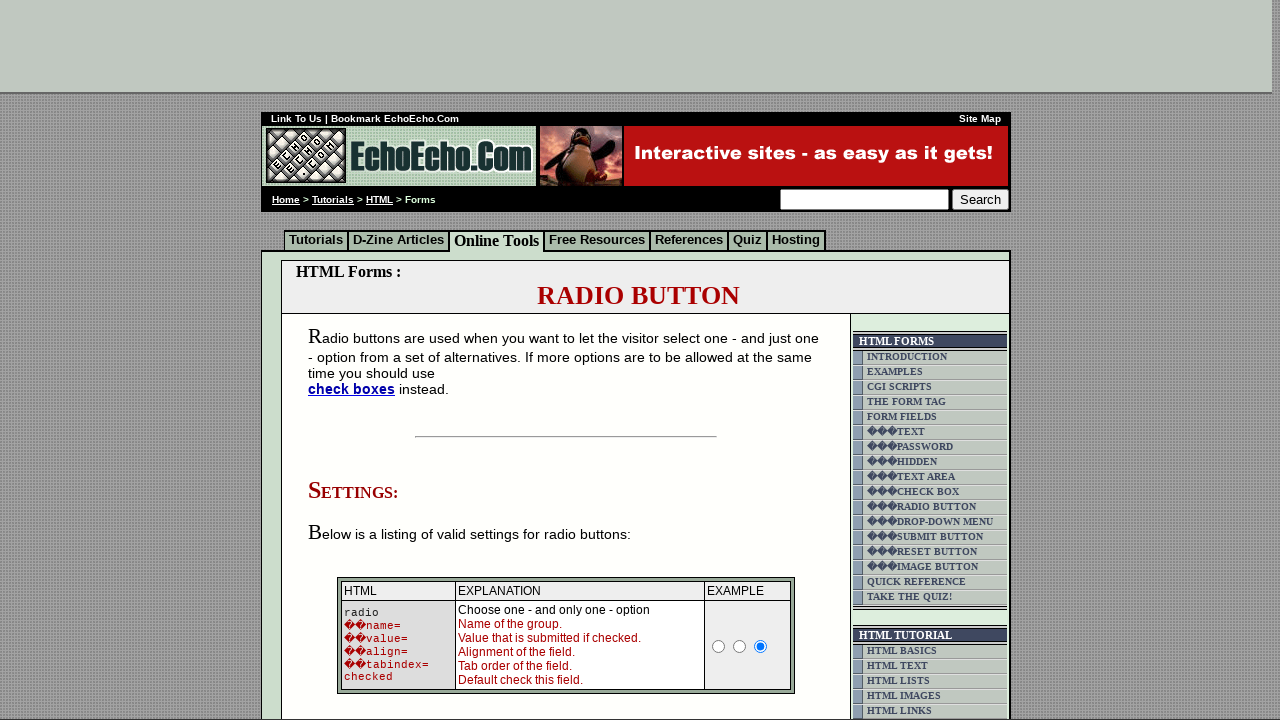

Navigated to radio button form page
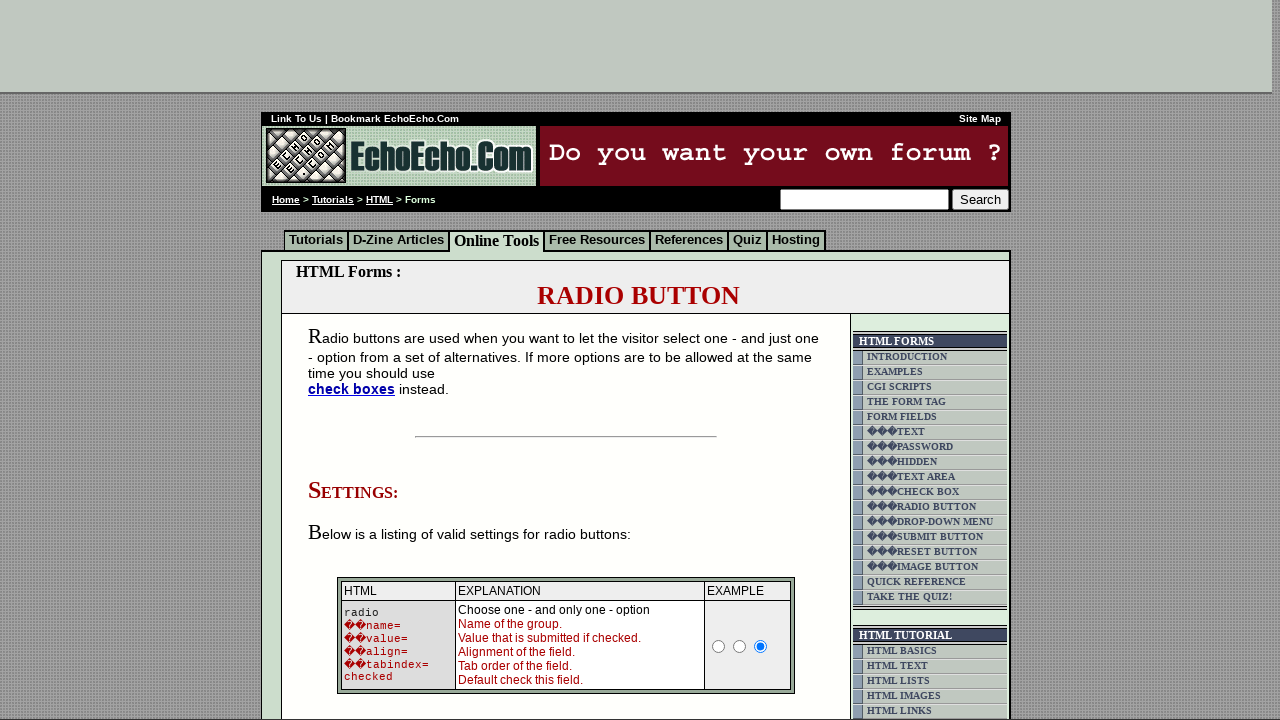

Located all radio button elements on the form
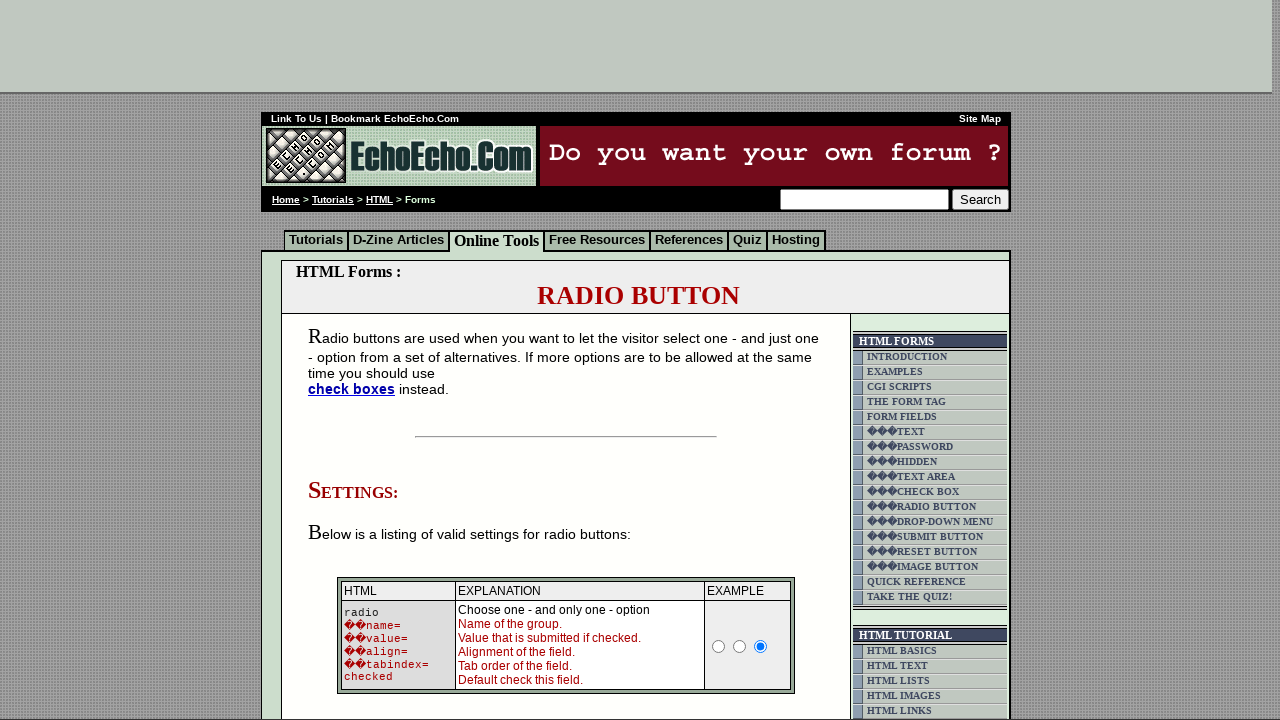

Found 6 radio buttons
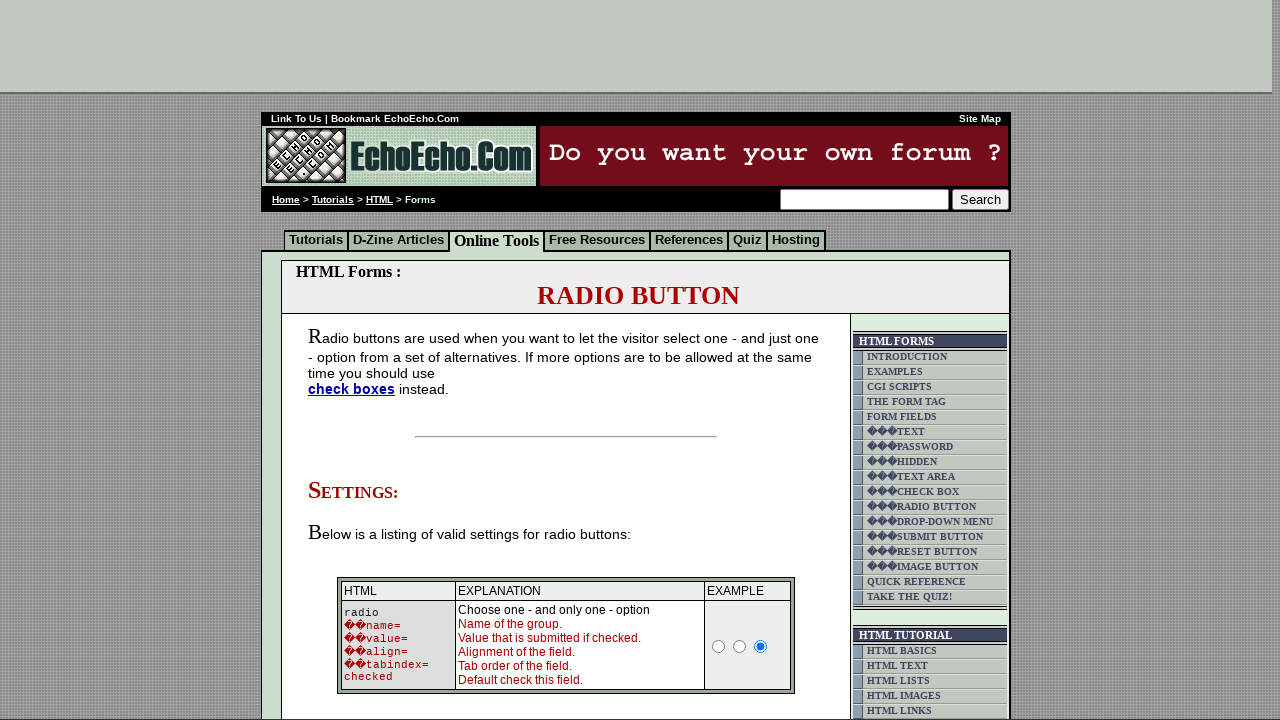

Located radio button at index 1
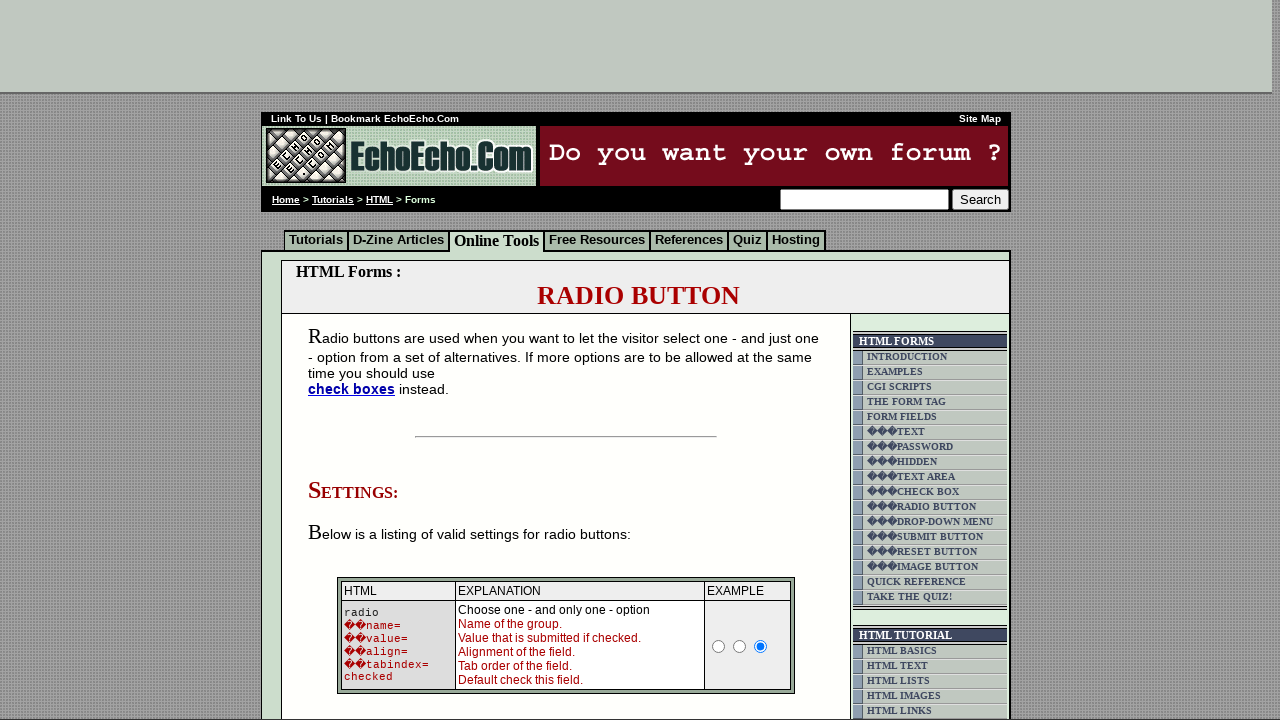

Checked selection status of radio button 1: False
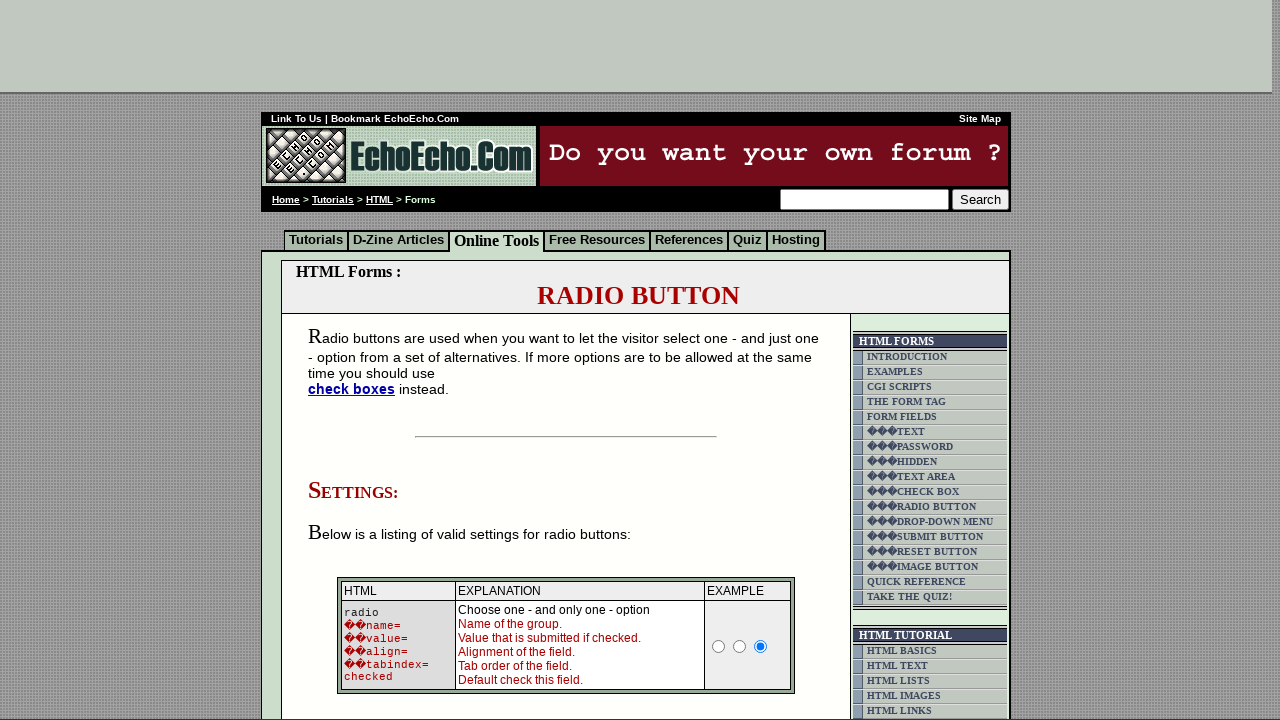

Retrieved value attribute of radio button 1: Milk
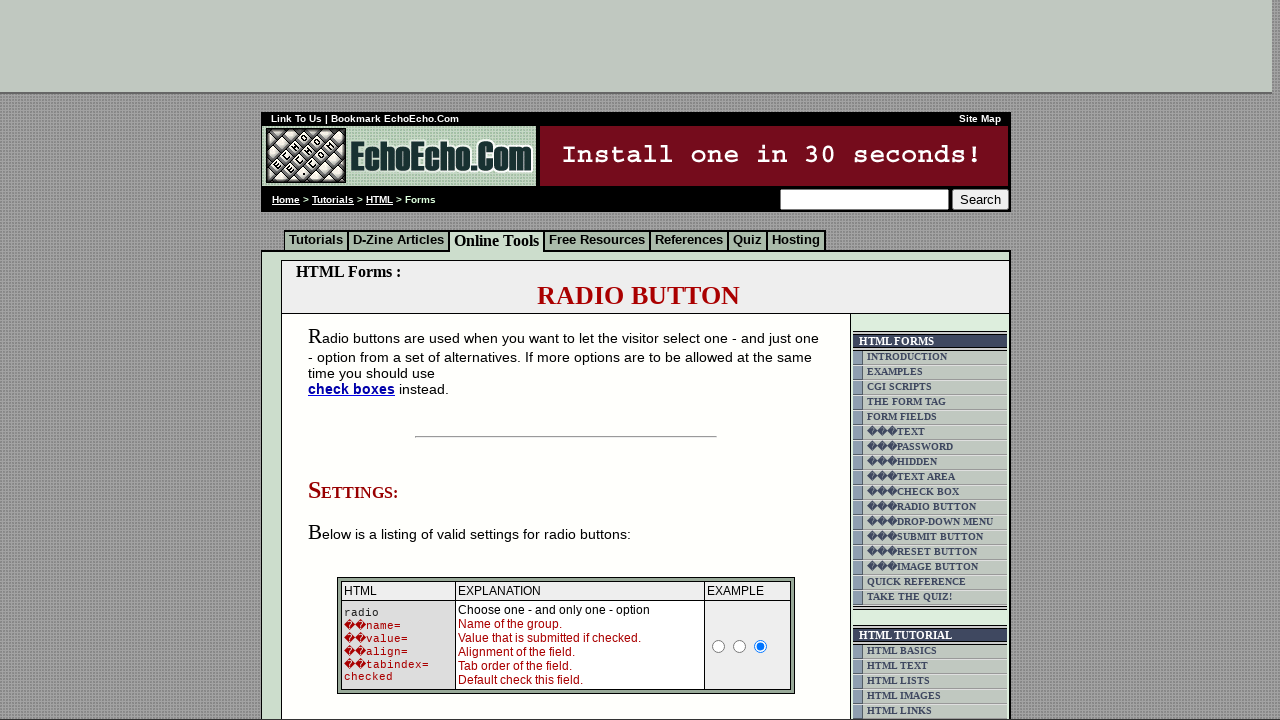

Radio button with value 'Milk' is unchecked
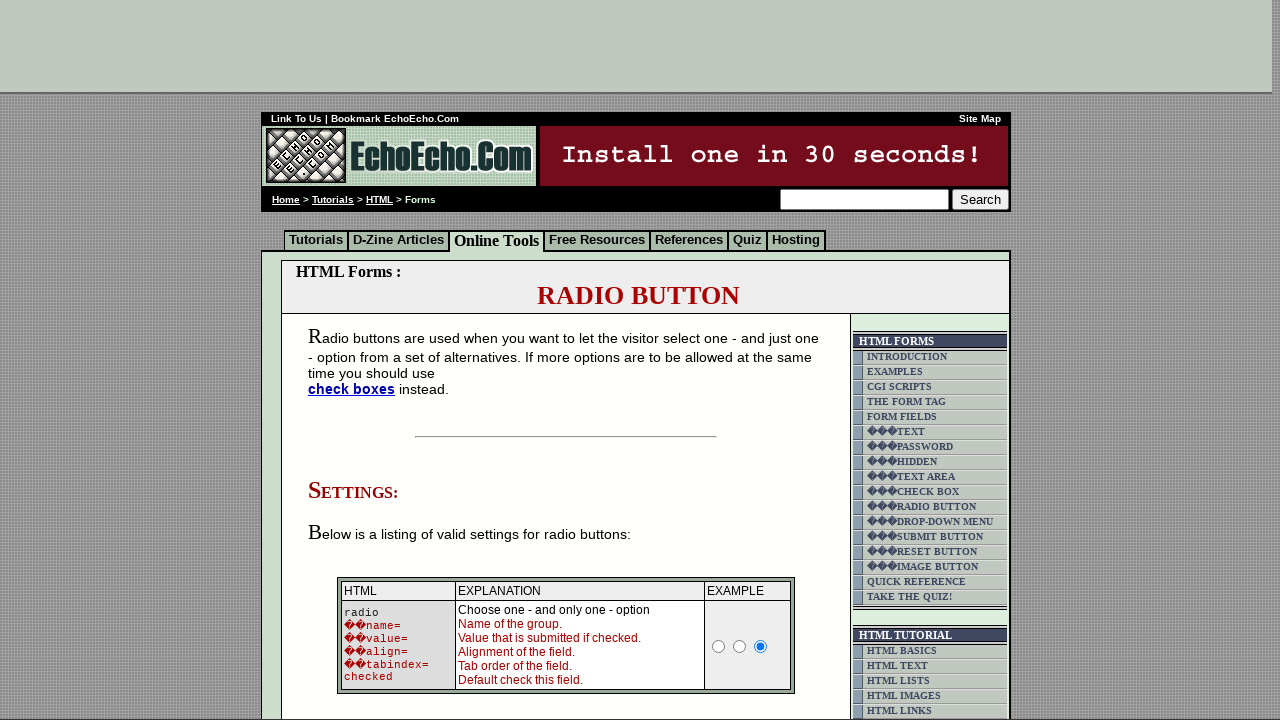

Located radio button at index 2
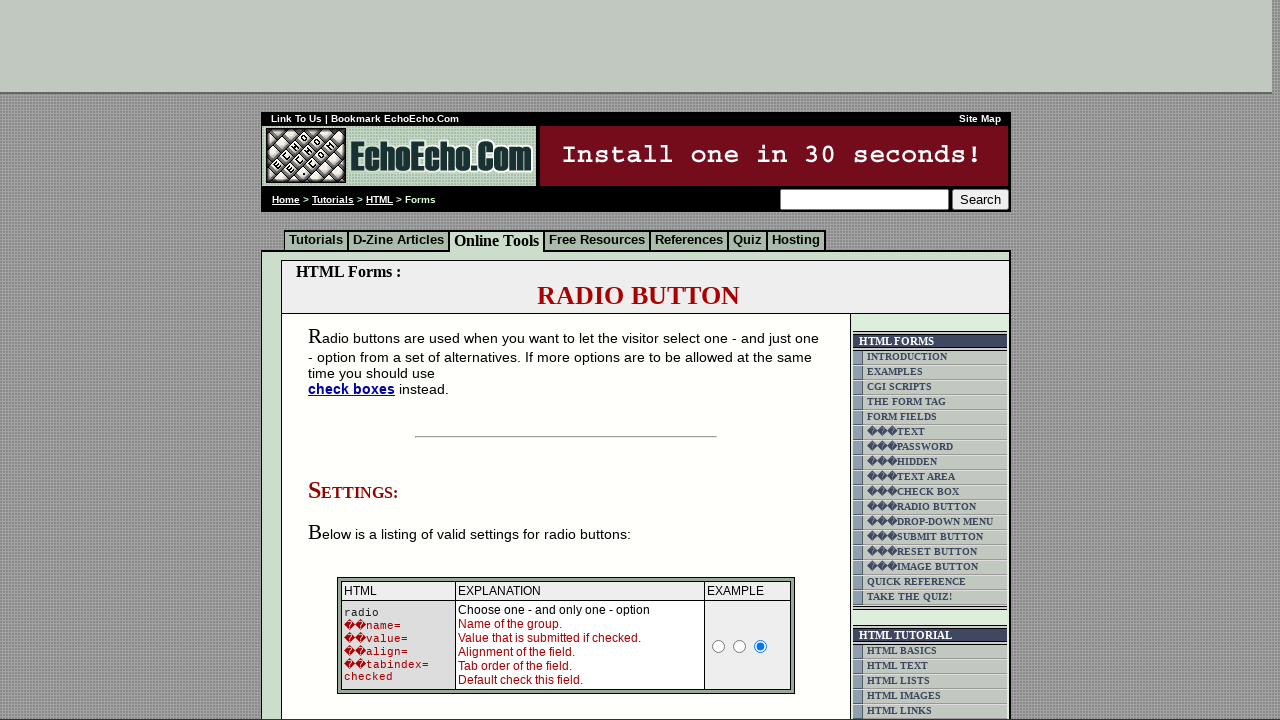

Checked selection status of radio button 2: True
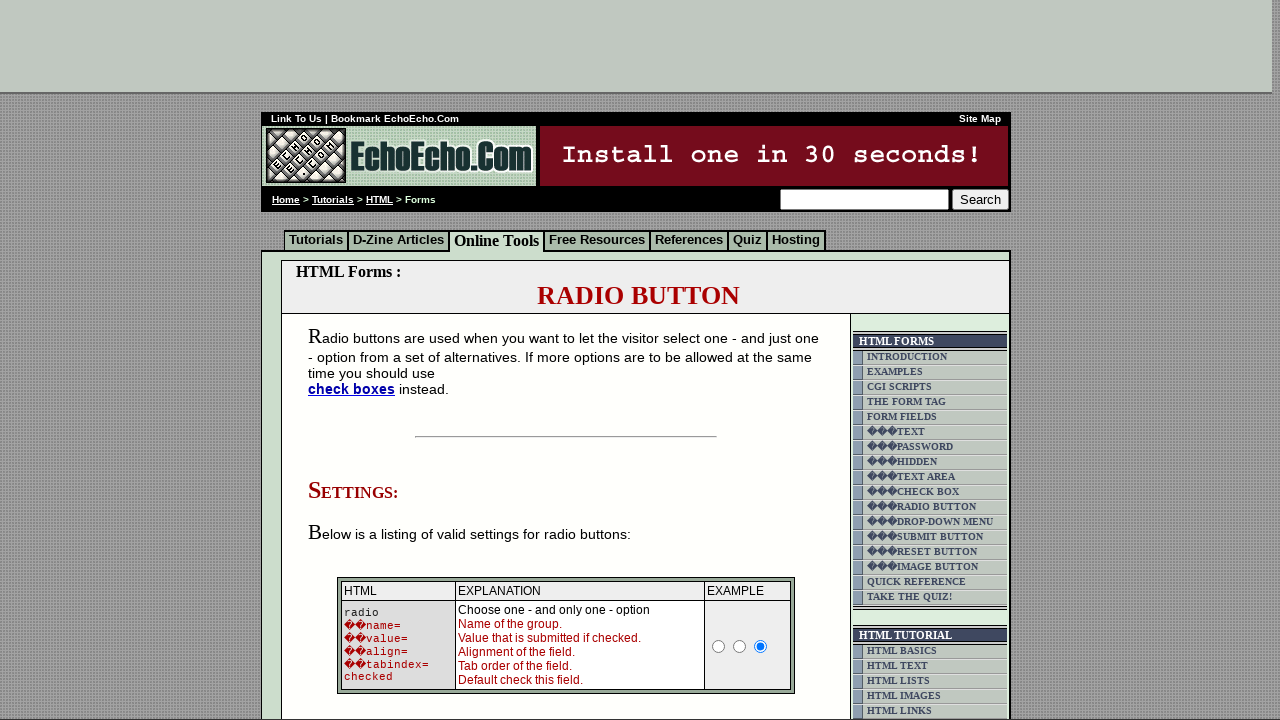

Retrieved value attribute of radio button 2: Butter
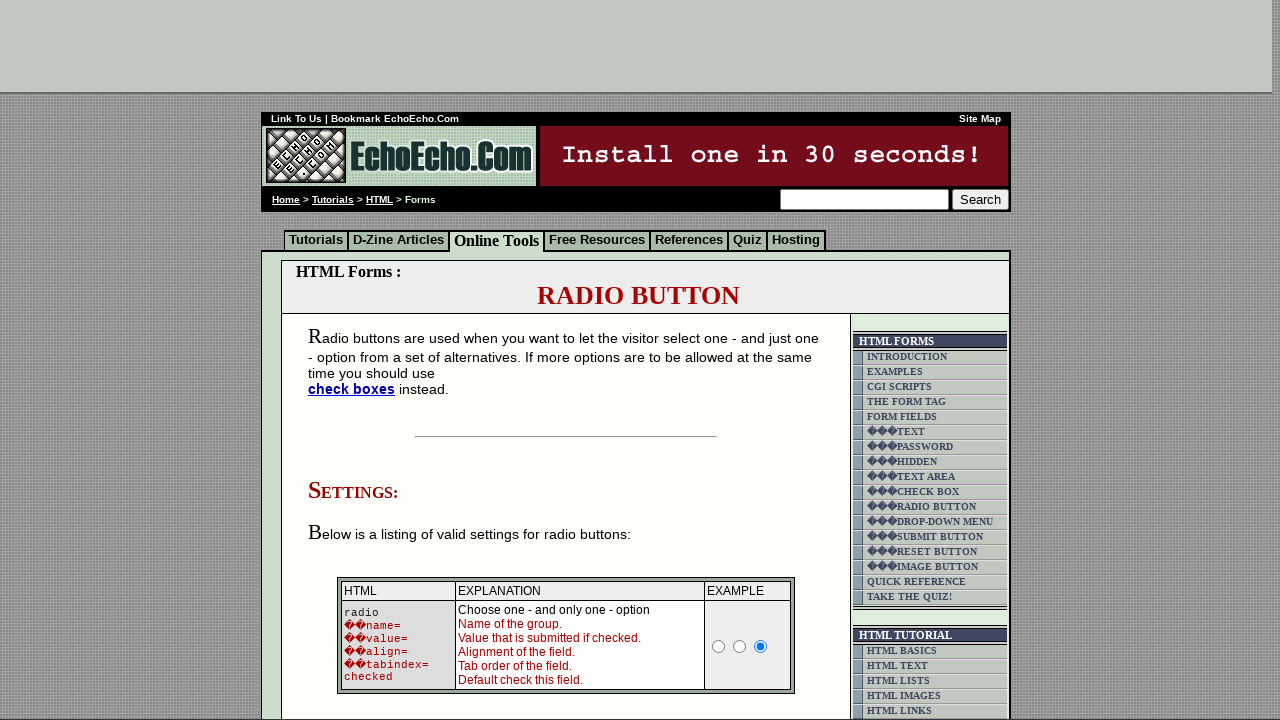

Radio button with value 'Butter' is checked (default)
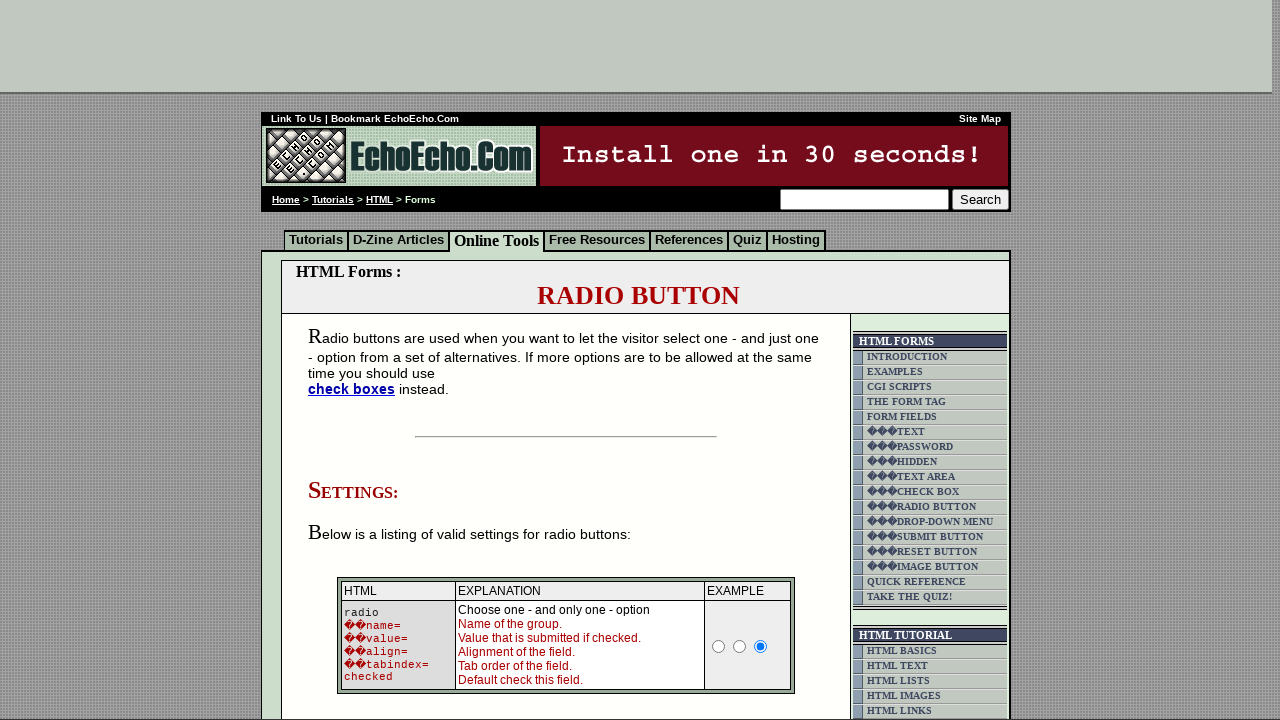

Located radio button at index 3
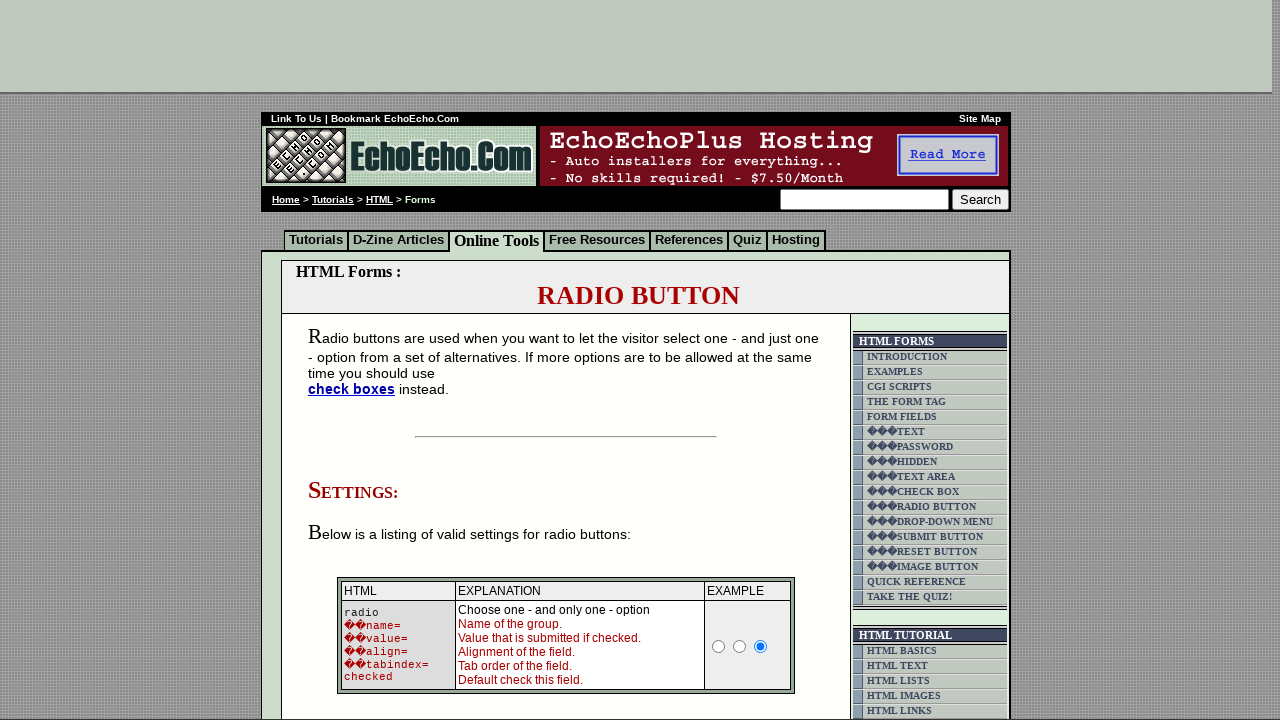

Checked selection status of radio button 3: False
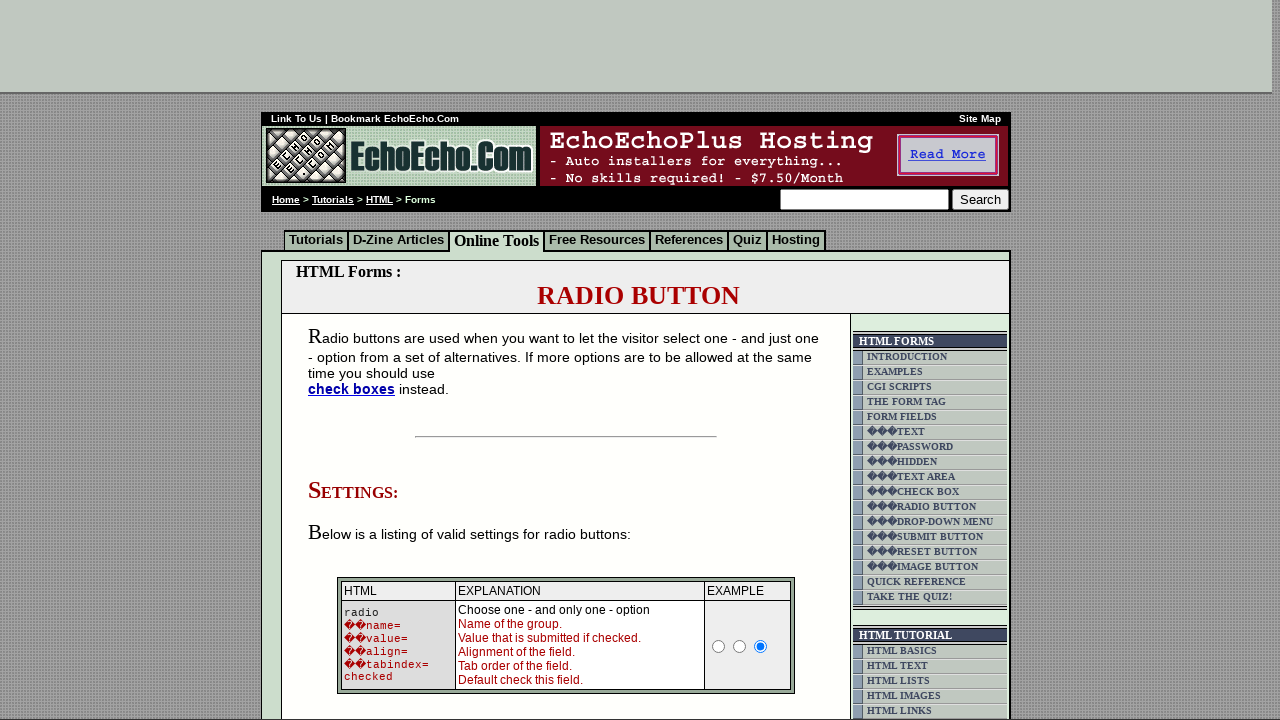

Retrieved value attribute of radio button 3: Cheese
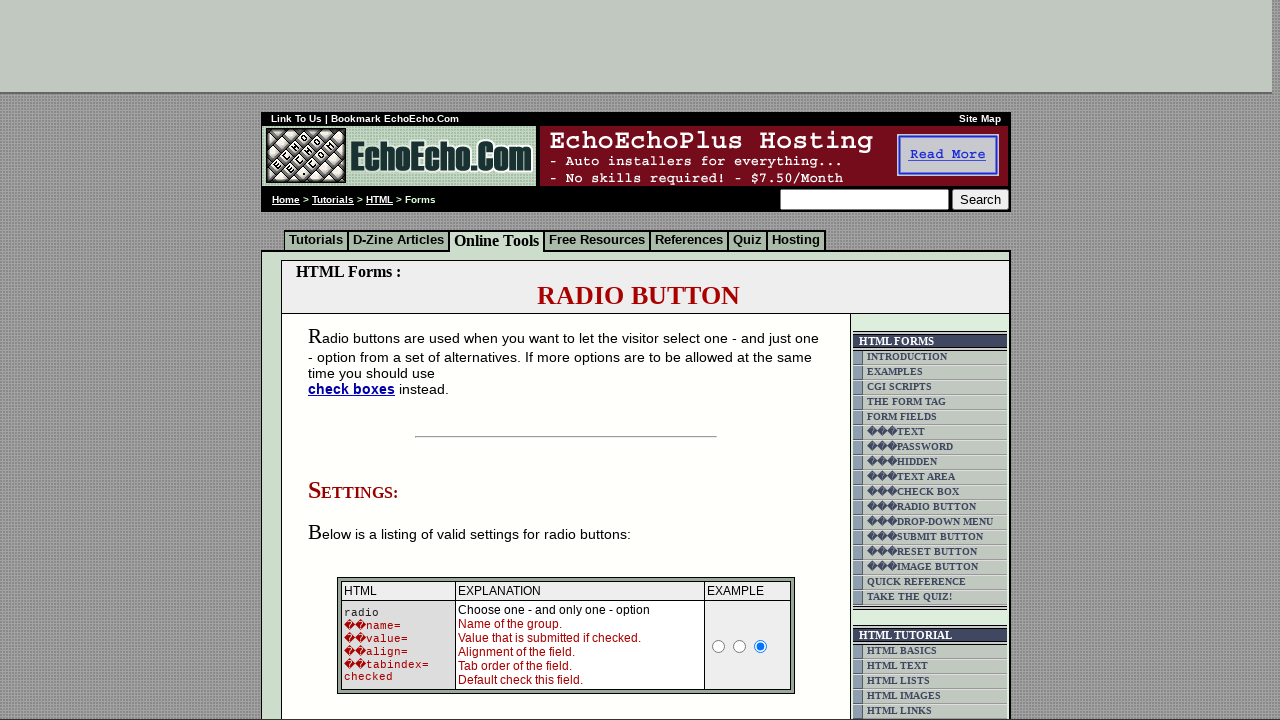

Radio button with value 'Cheese' is unchecked
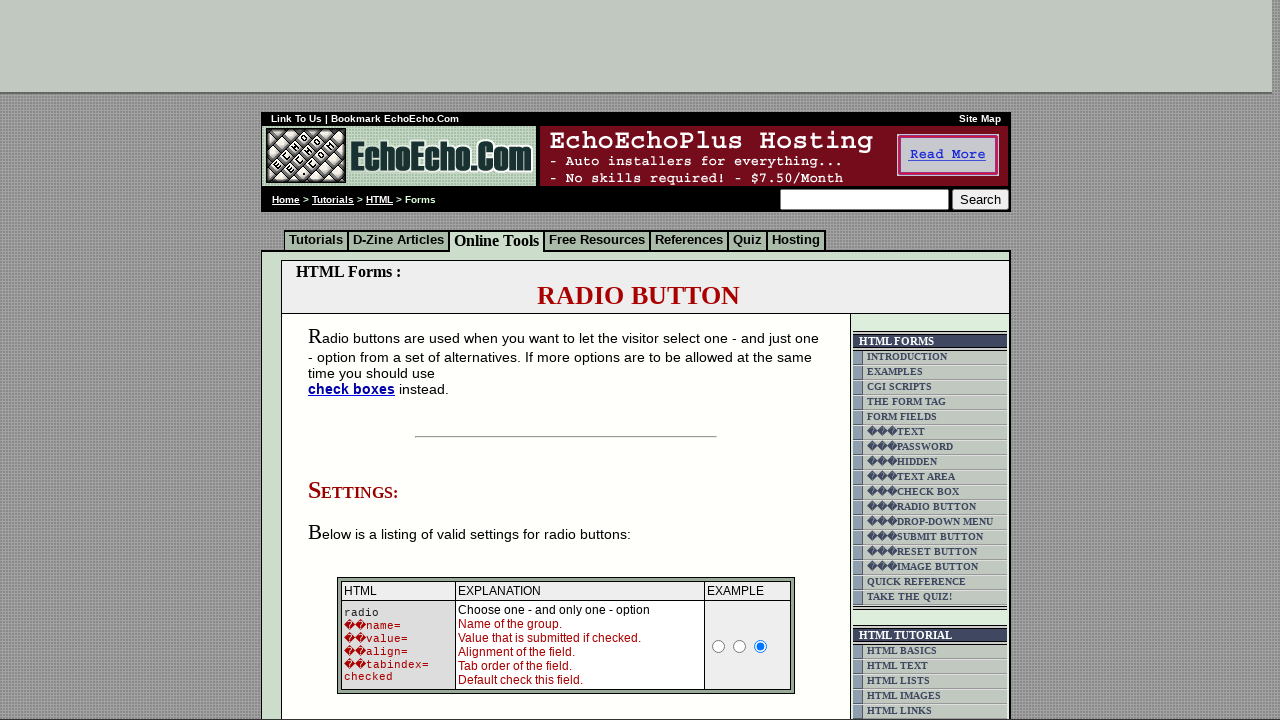

Located radio button at index 4
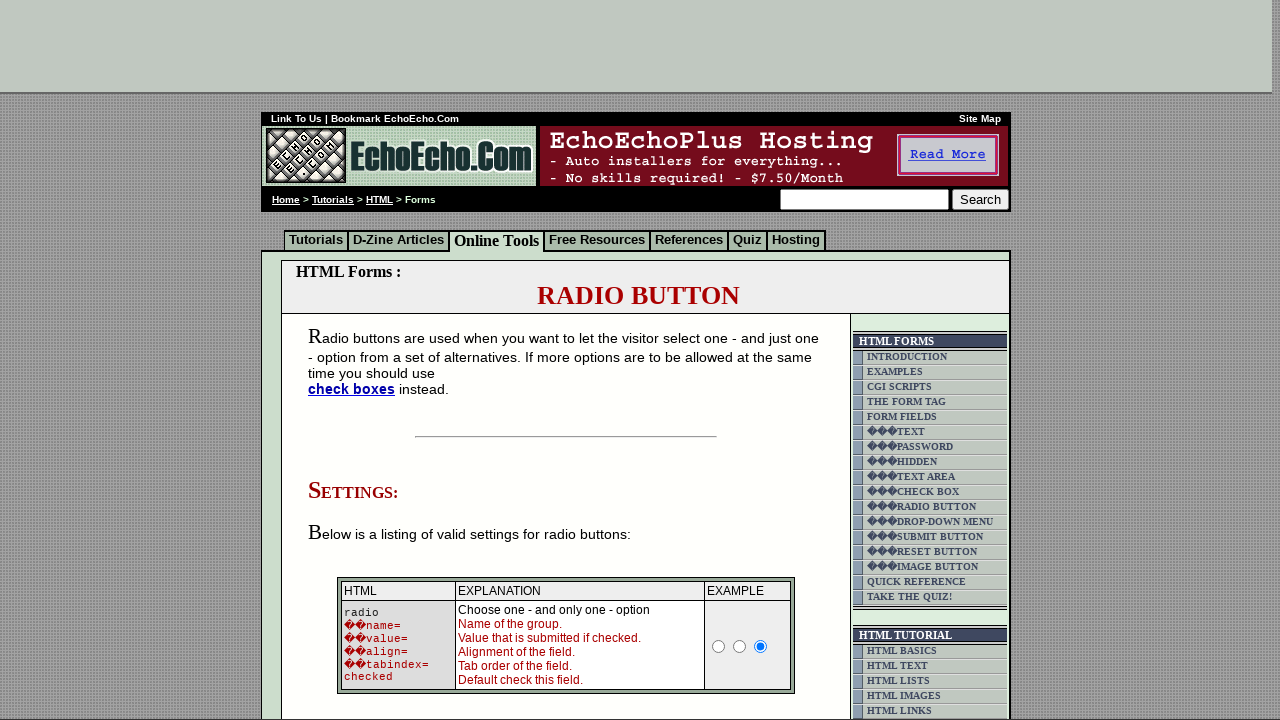

Checked selection status of radio button 4: False
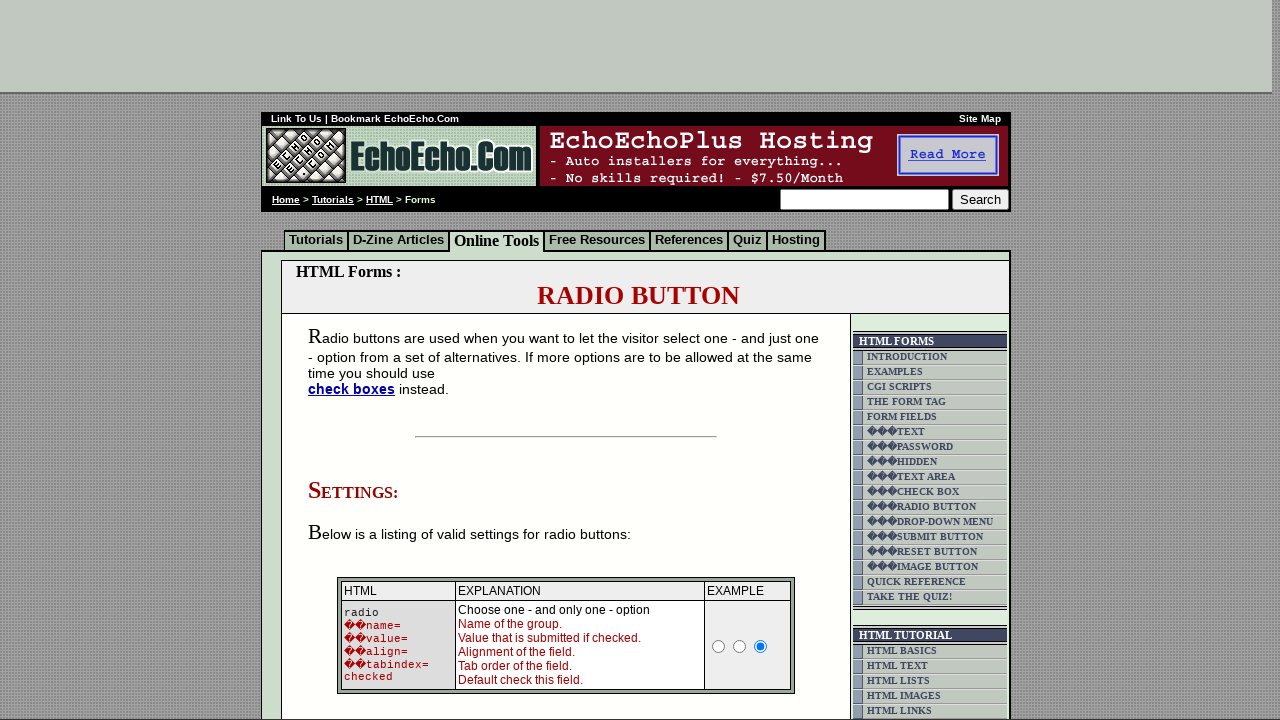

Retrieved value attribute of radio button 4: Water
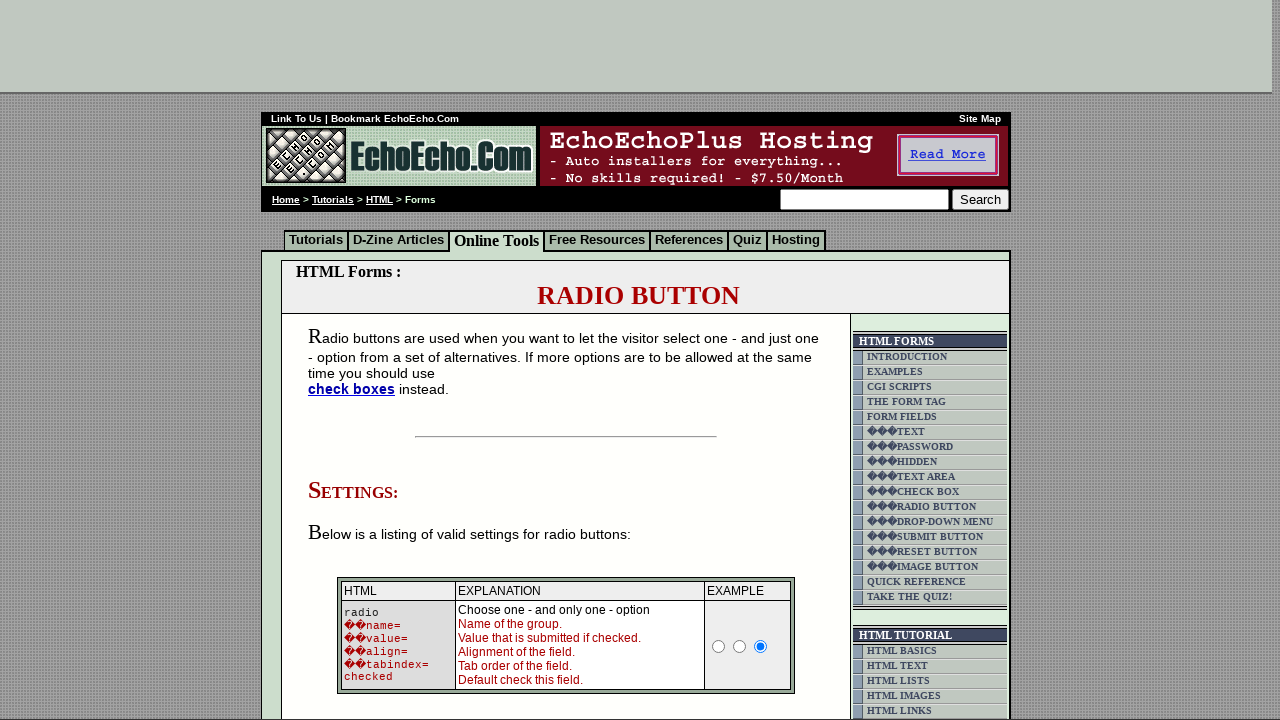

Radio button with value 'Water' is unchecked
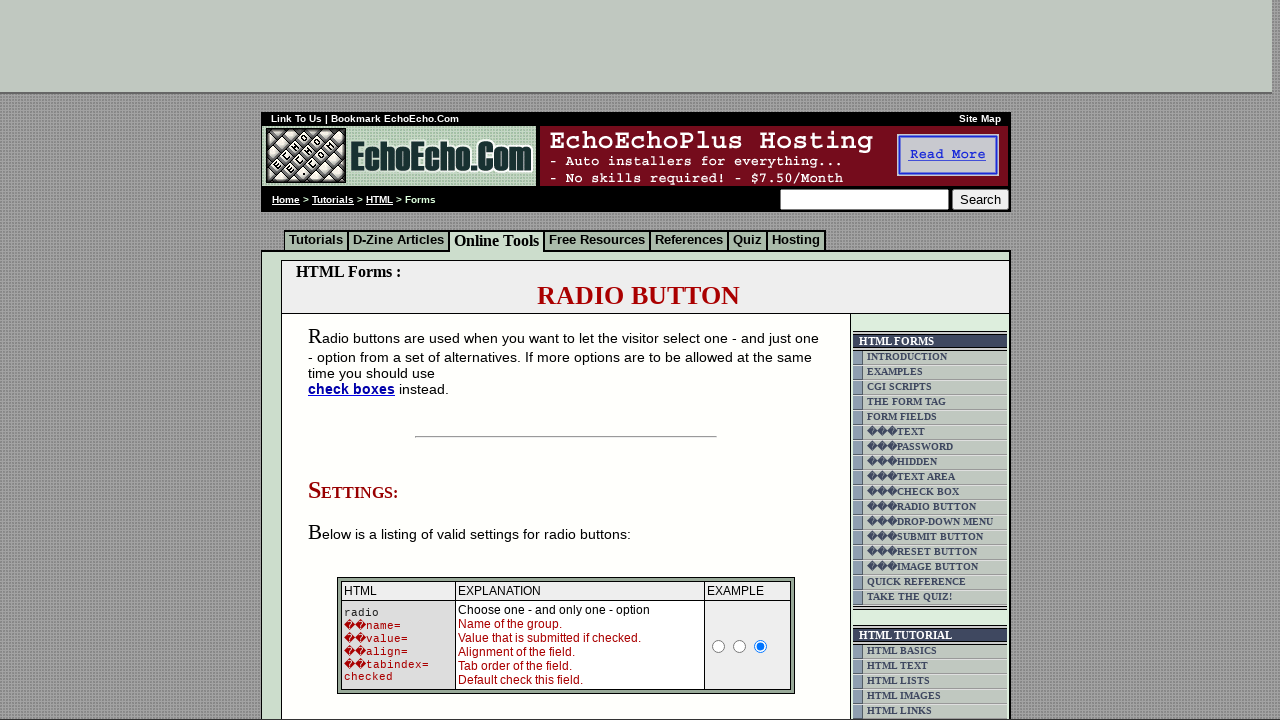

Located radio button at index 5
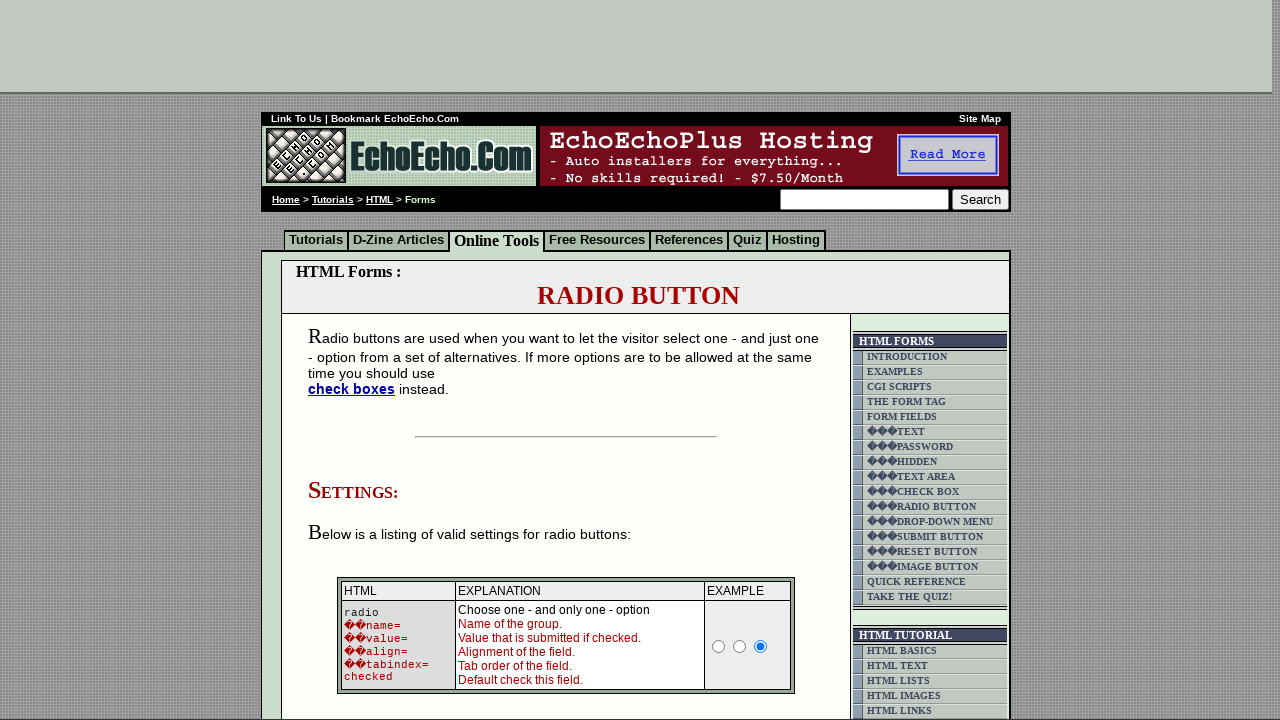

Checked selection status of radio button 5: False
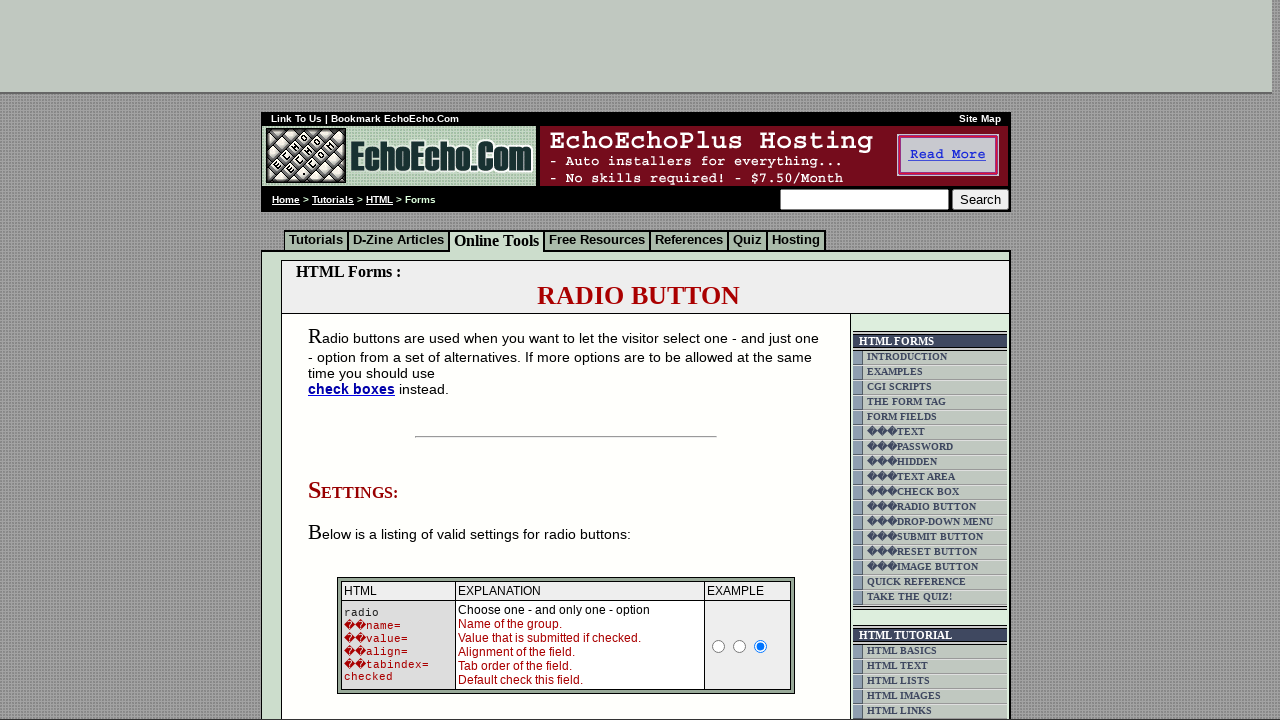

Retrieved value attribute of radio button 5: Beer
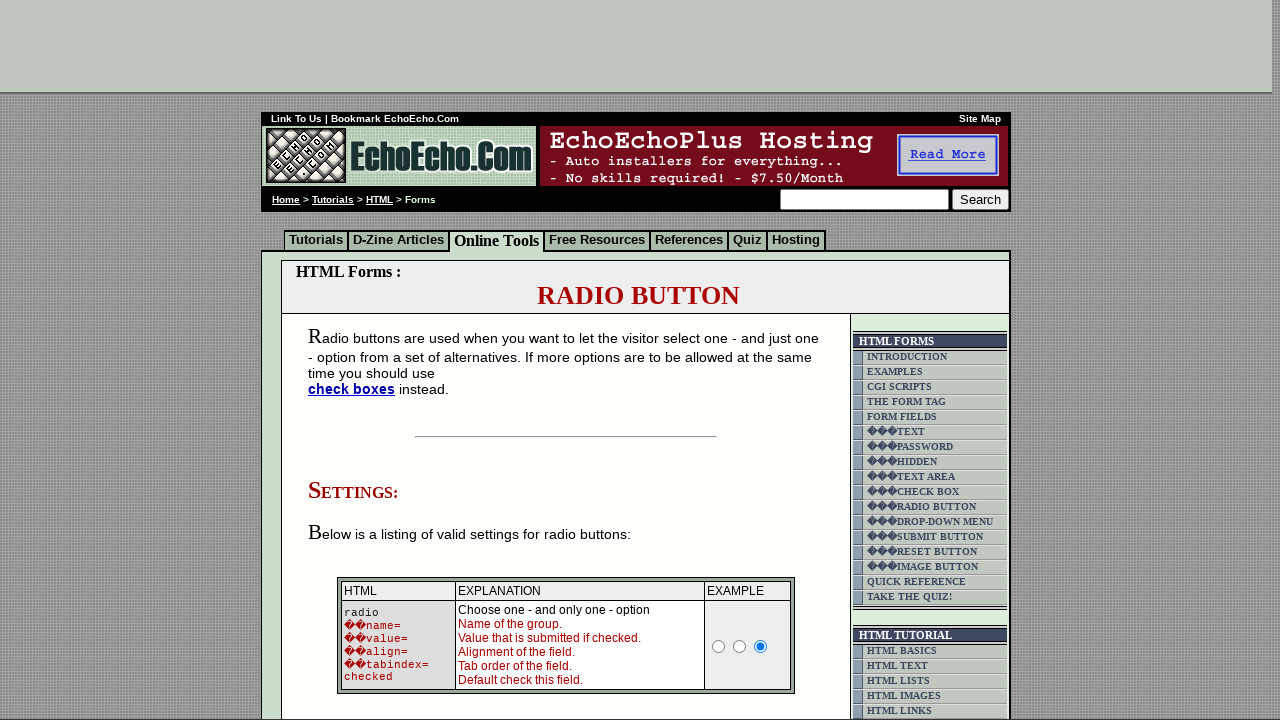

Radio button with value 'Beer' is unchecked
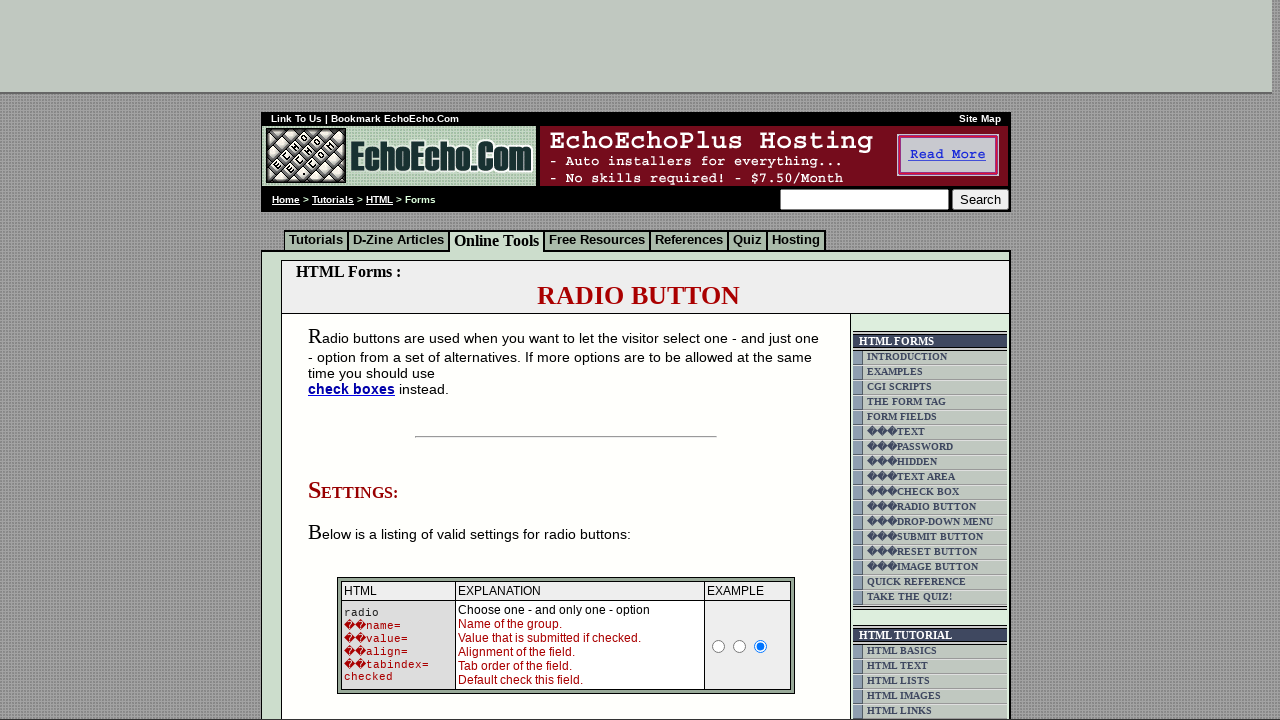

Located radio button at index 6
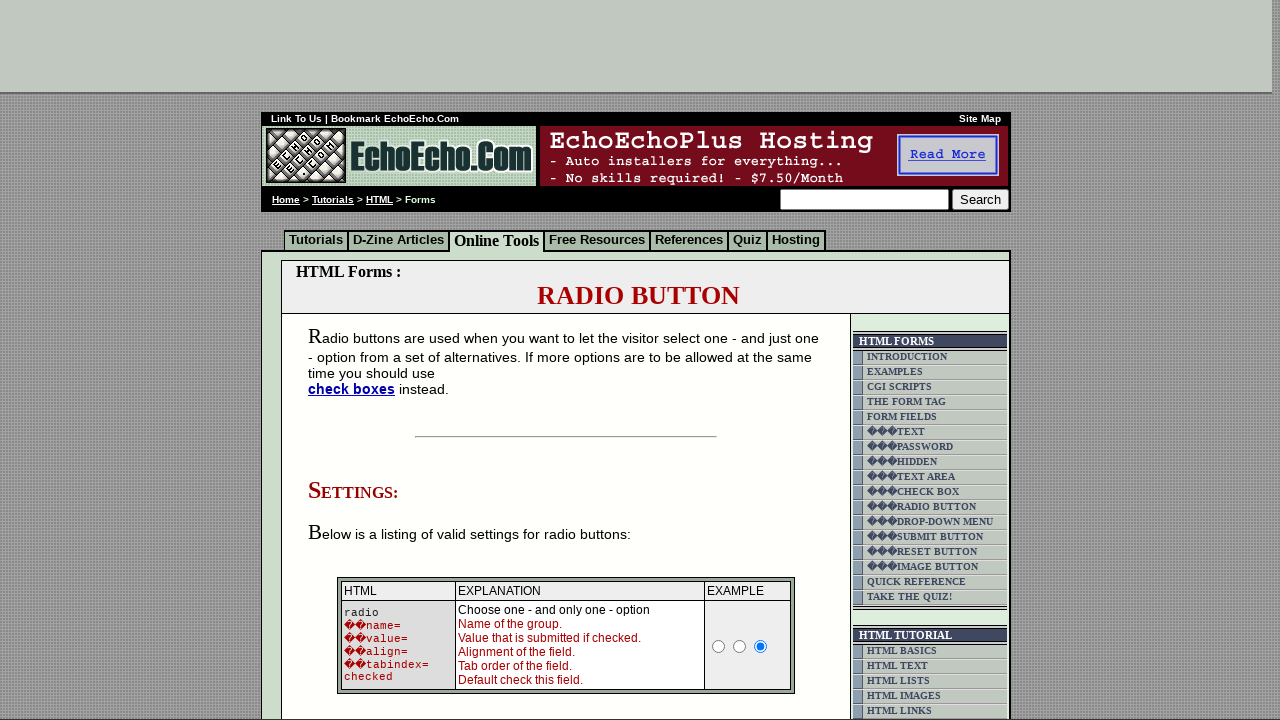

Checked selection status of radio button 6: True
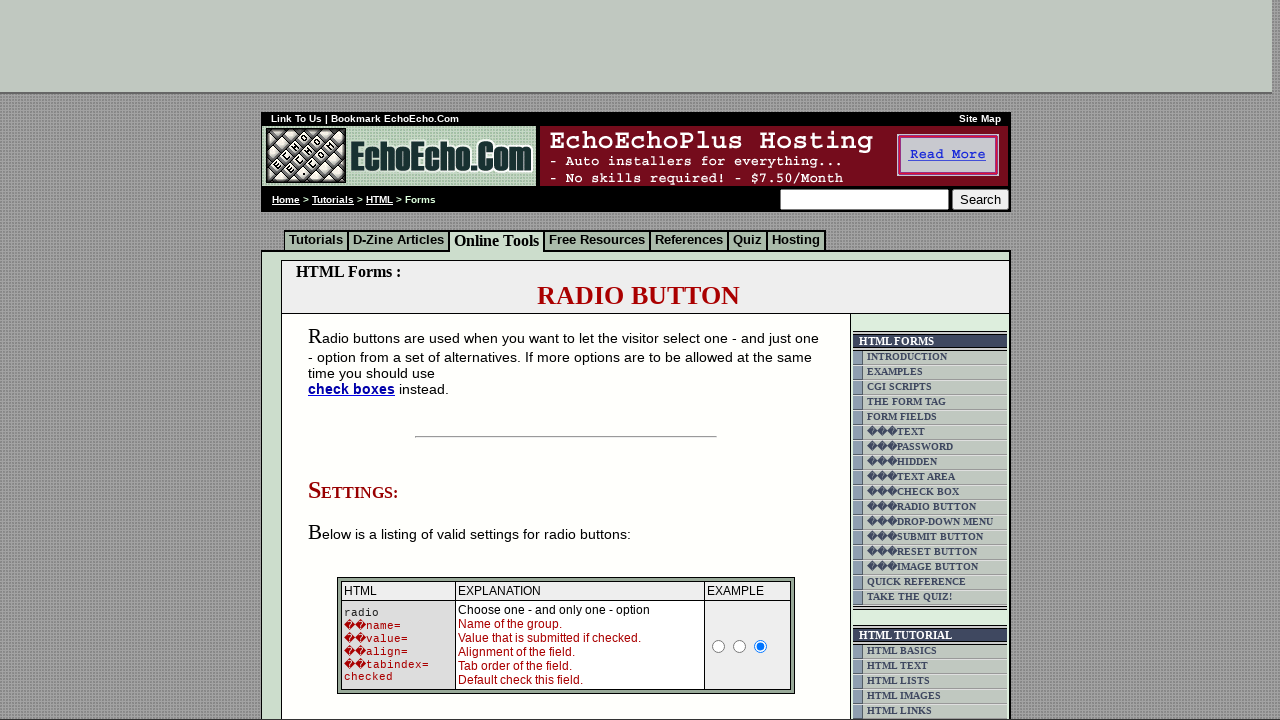

Retrieved value attribute of radio button 6: Wine
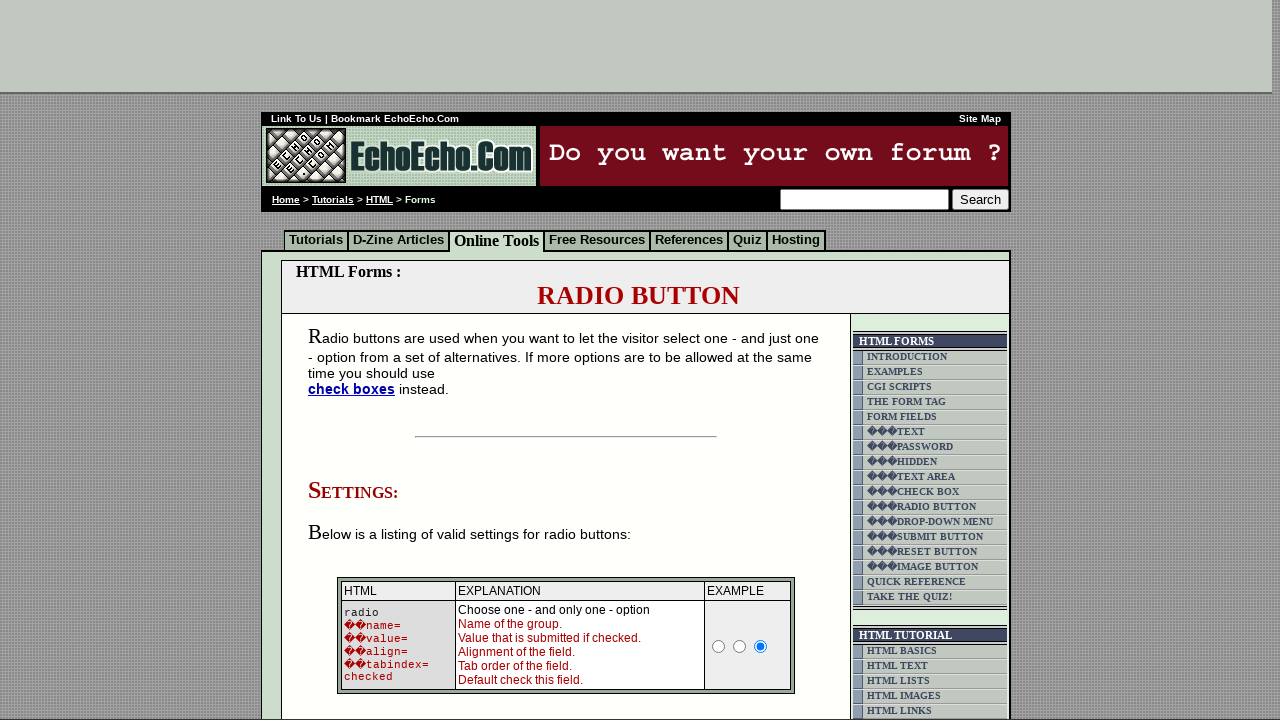

Radio button with value 'Wine' is checked (default)
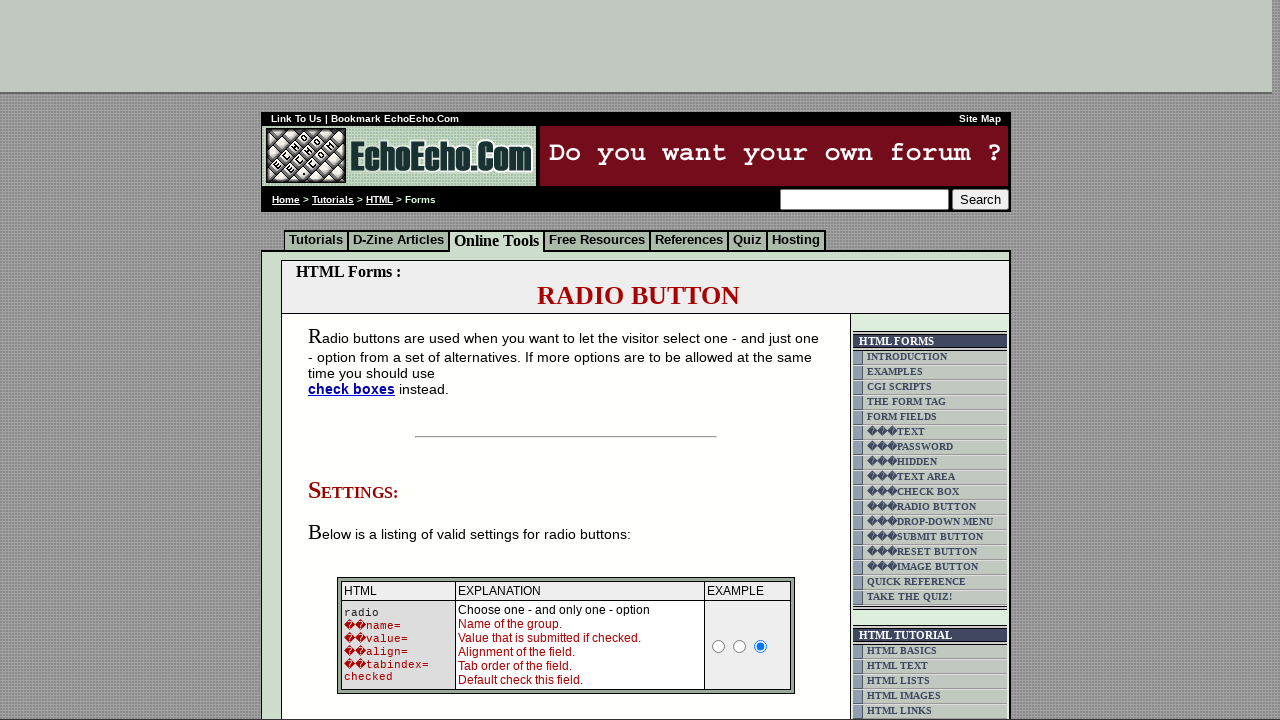

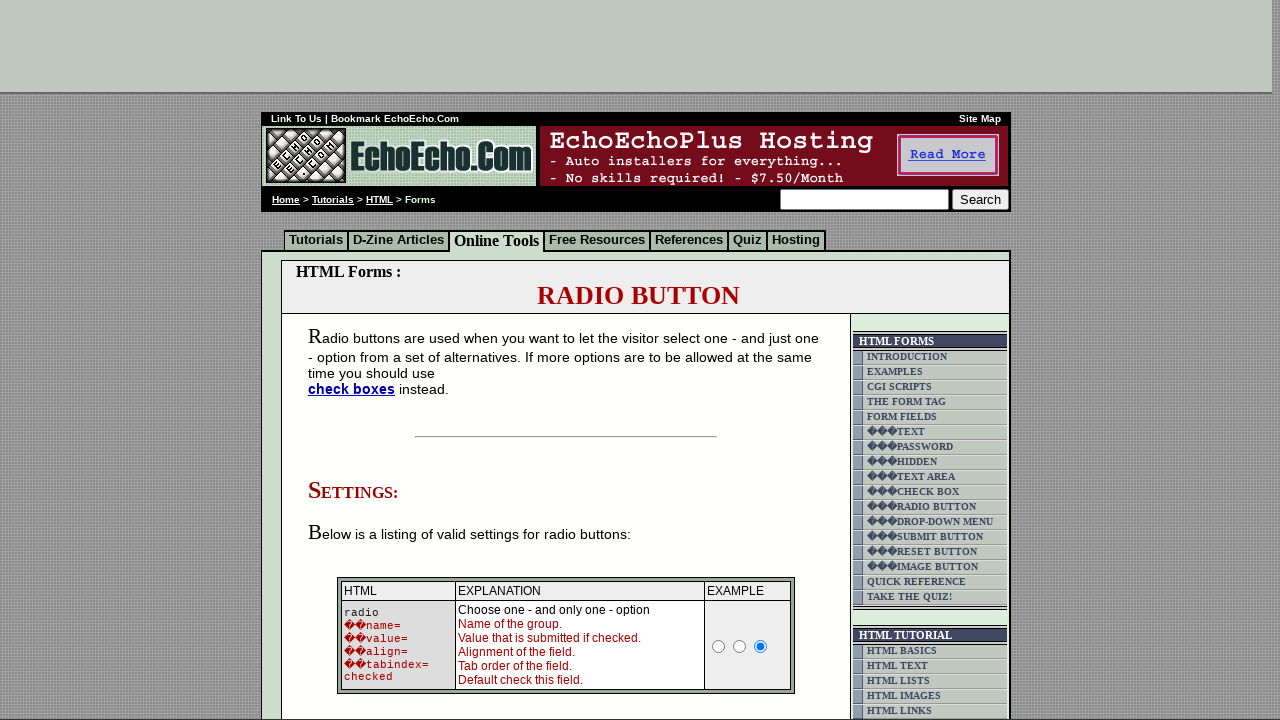